Tests drag and drop functionality by dragging an element using specific x,y offset coordinates

Starting URL: https://jqueryui.com/droppable/

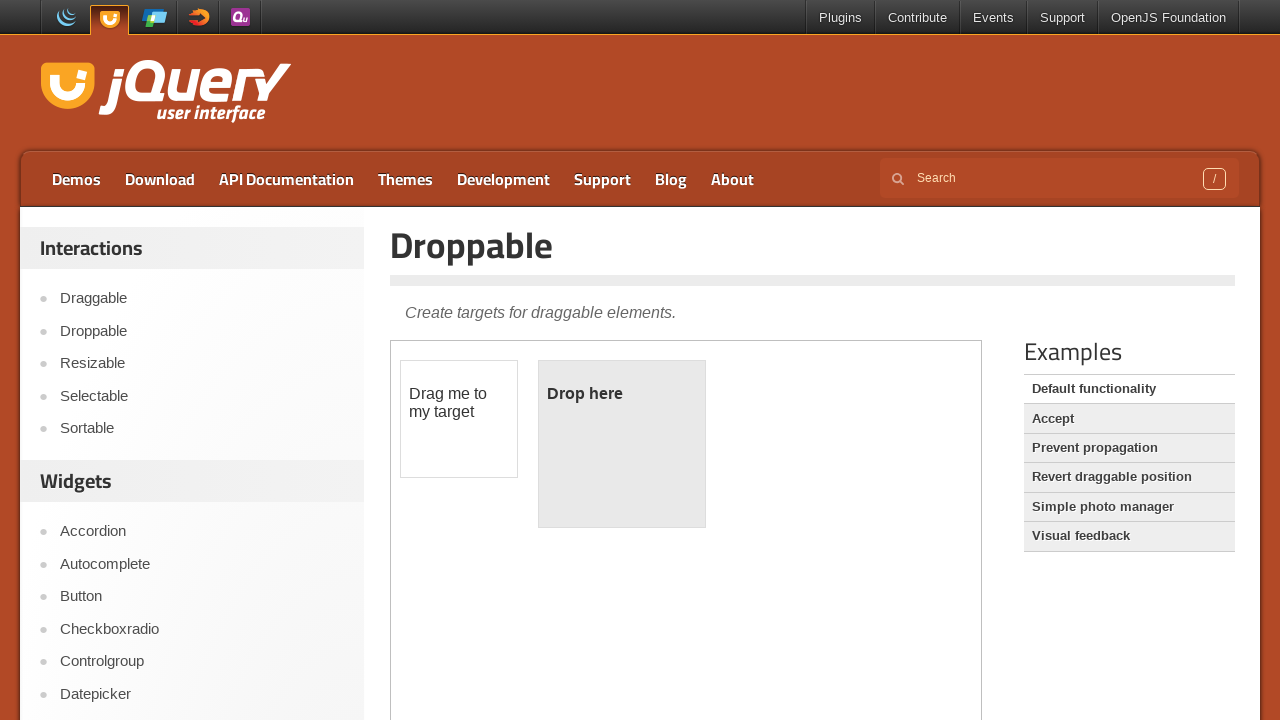

Located iframe containing drag and drop elements
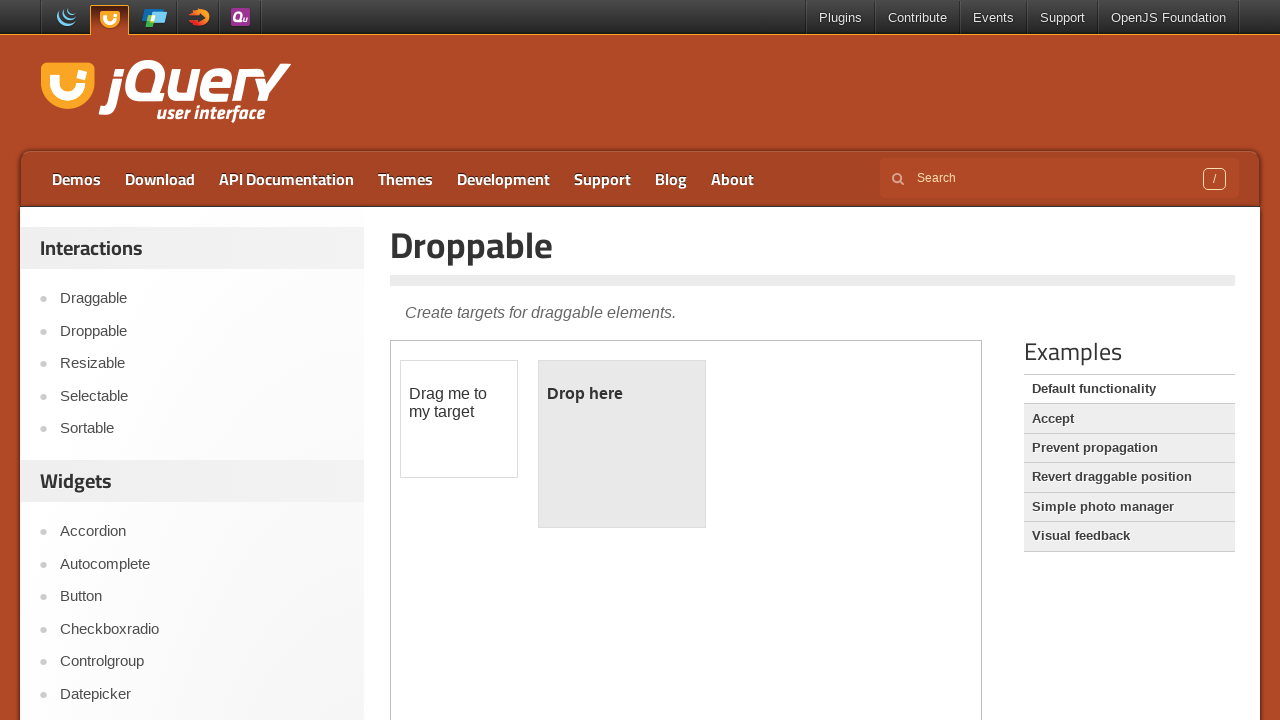

Located draggable element within iframe
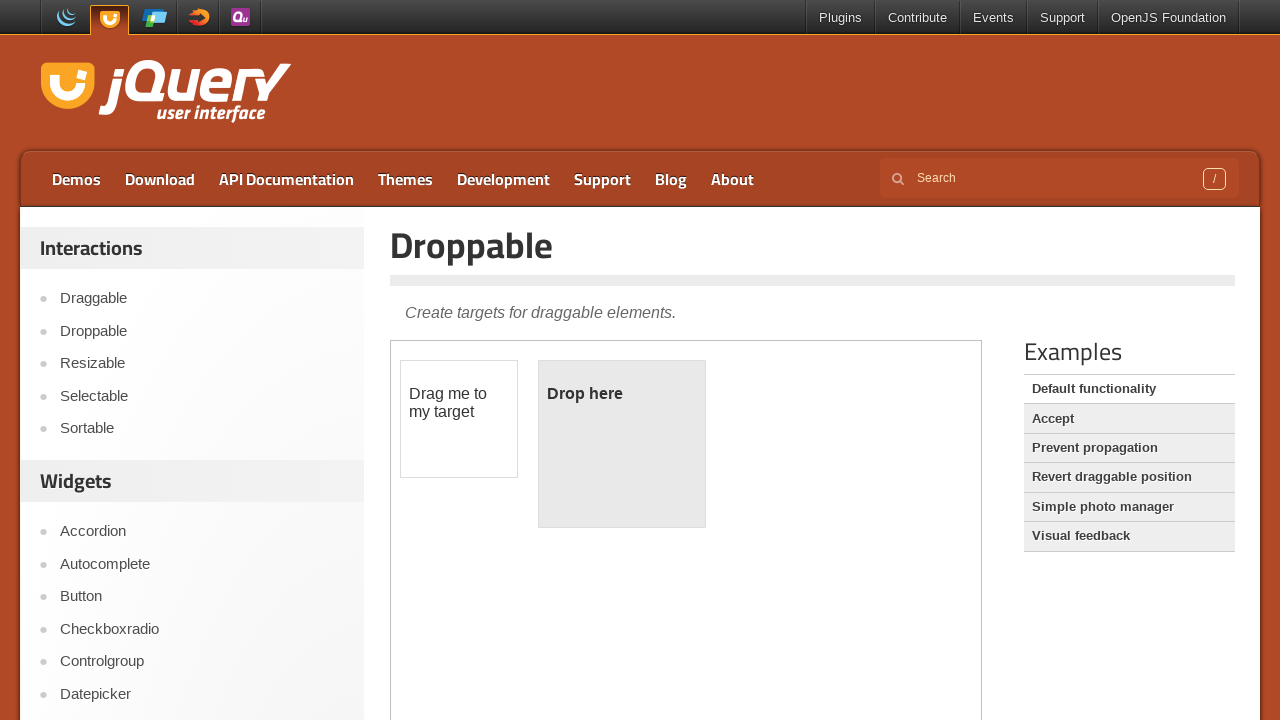

Retrieved bounding box coordinates of draggable element
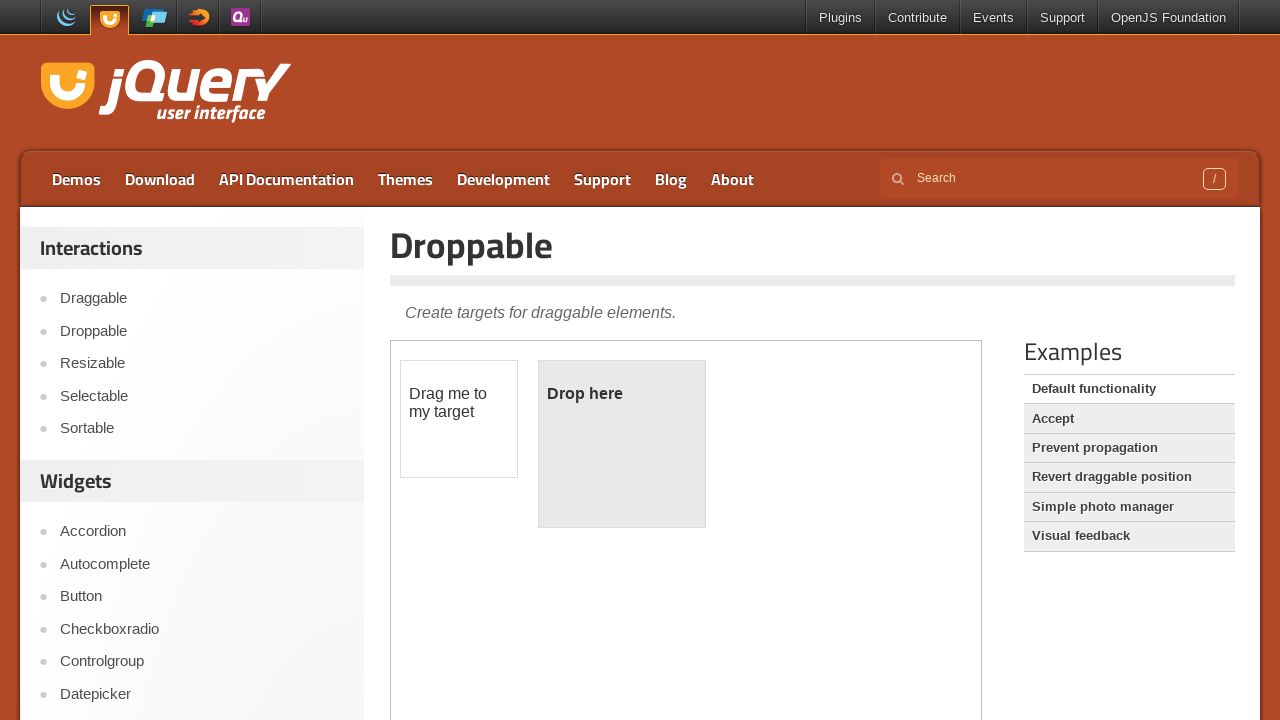

Moved mouse to center of draggable element at (459, 419)
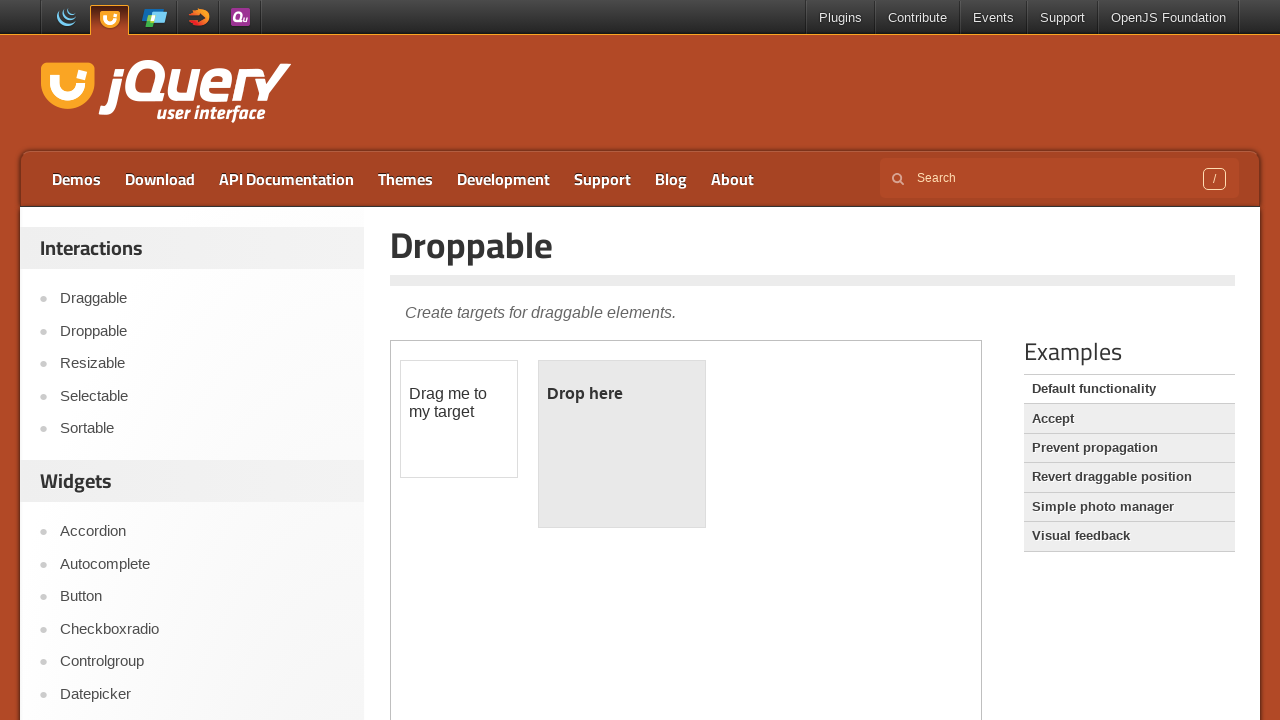

Pressed mouse button down on draggable element at (459, 419)
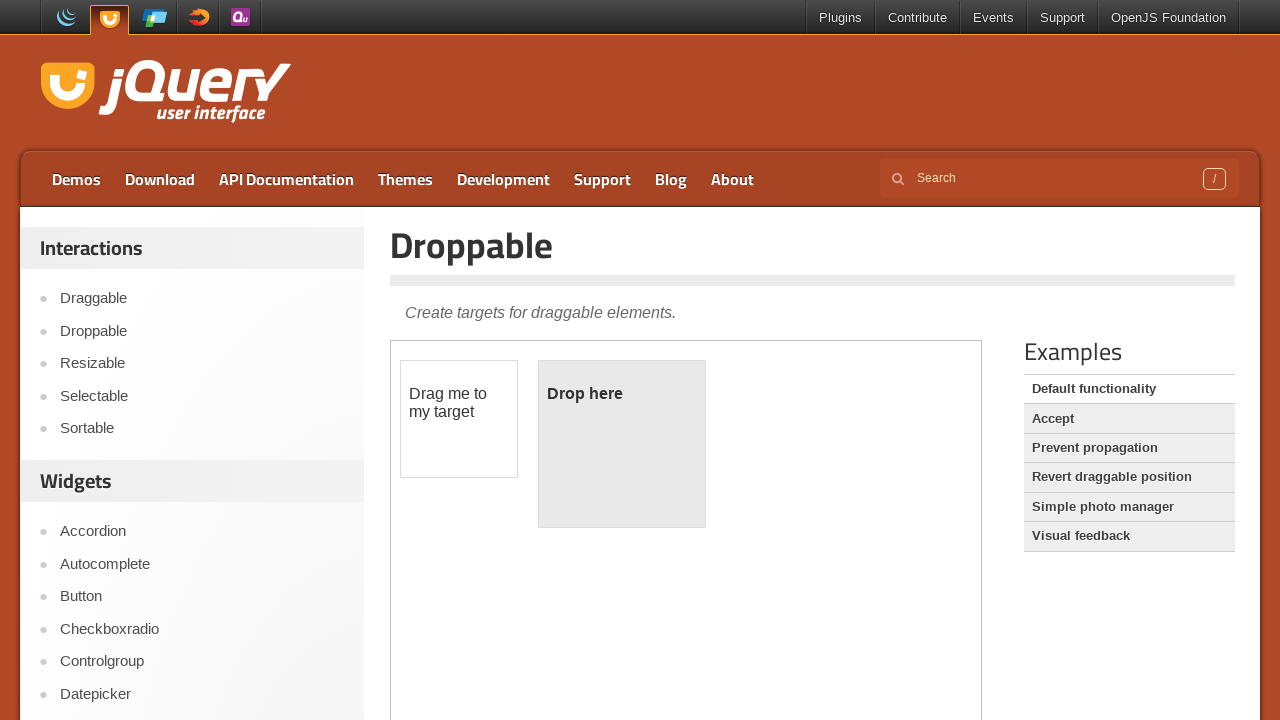

Dragged element by offset (105, 28) pixels at (564, 447)
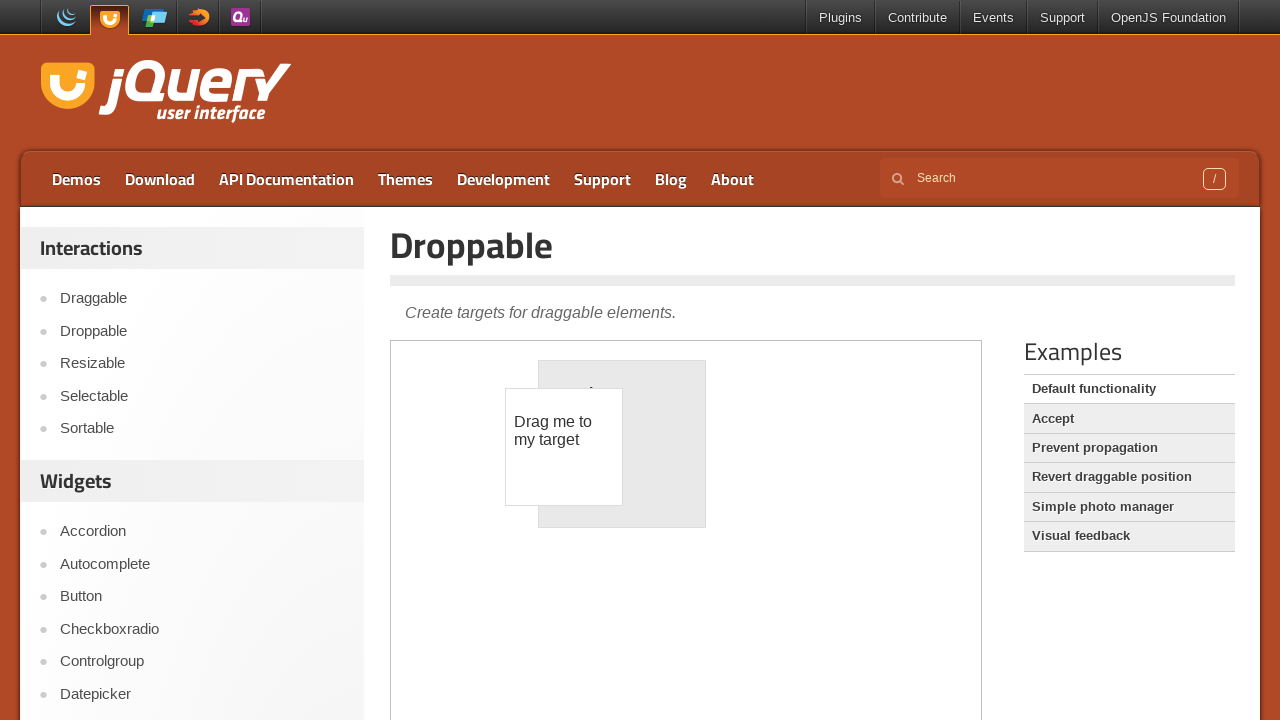

Released mouse button to complete drag and drop at (564, 447)
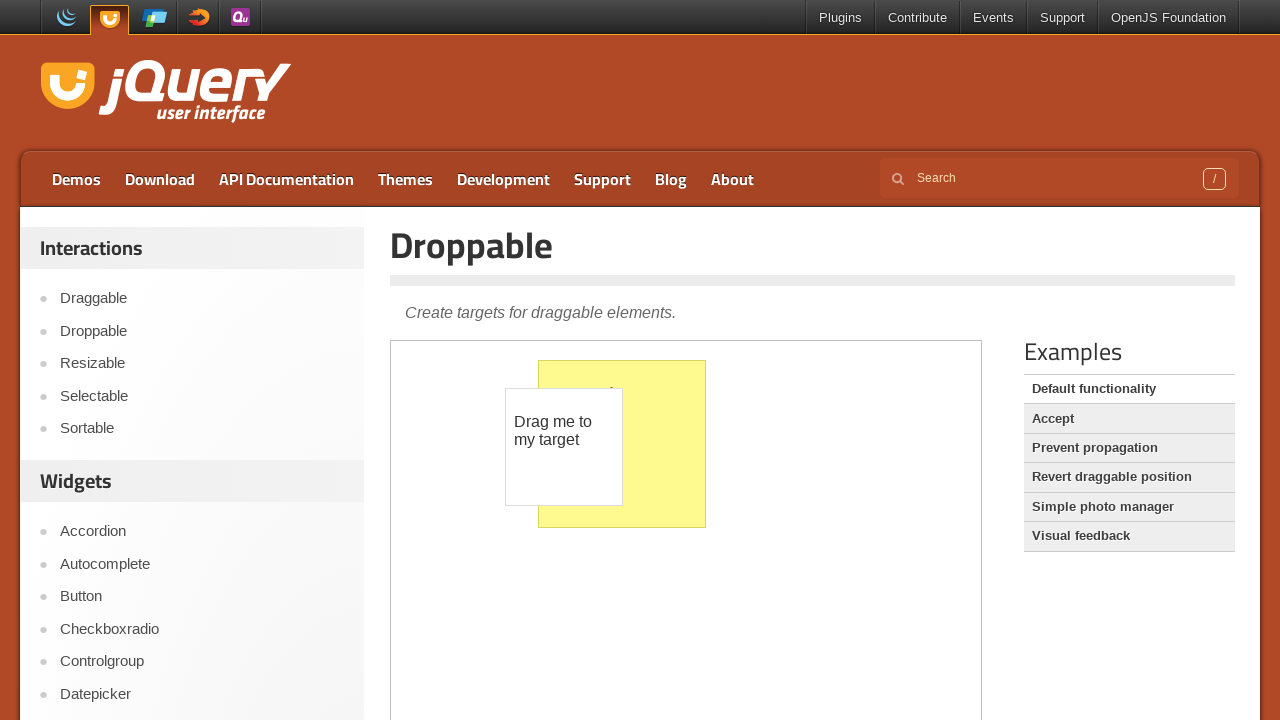

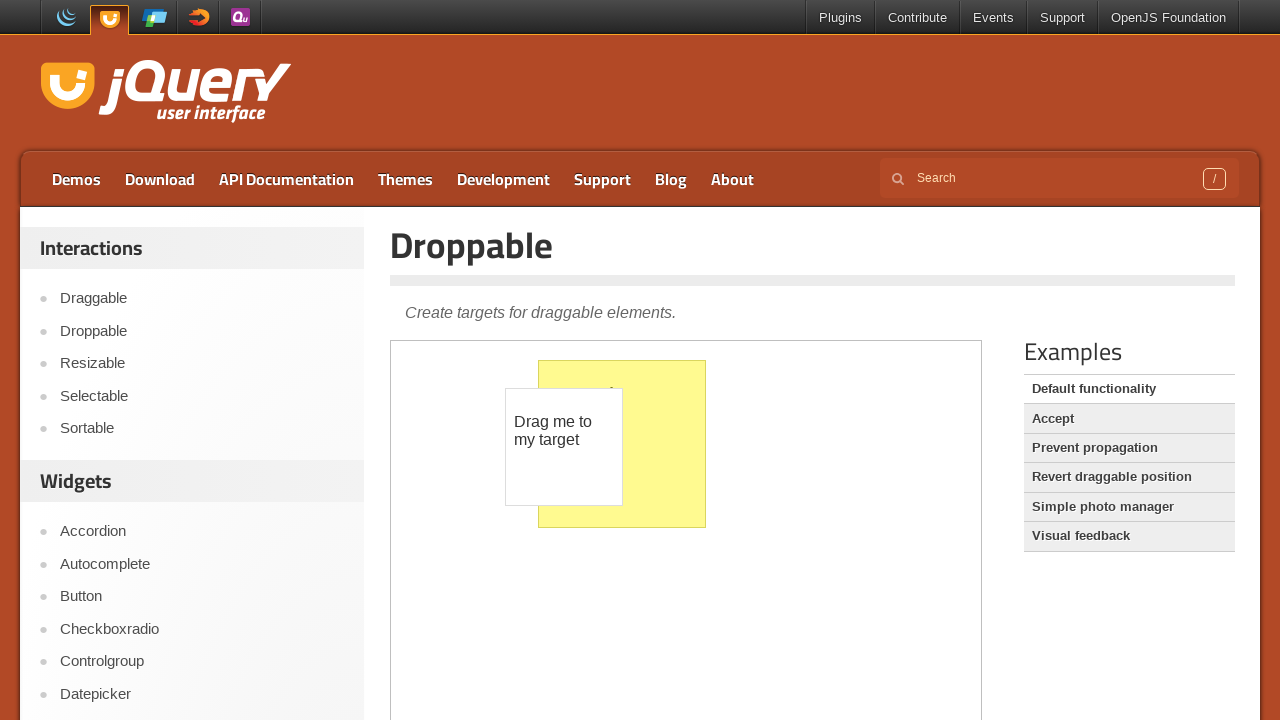